Tests iframe handling by navigating to a frames page, clicking on the nested frames link, switching to a nested frame, and verifying the frame content is accessible.

Starting URL: https://the-internet.herokuapp.com/frames

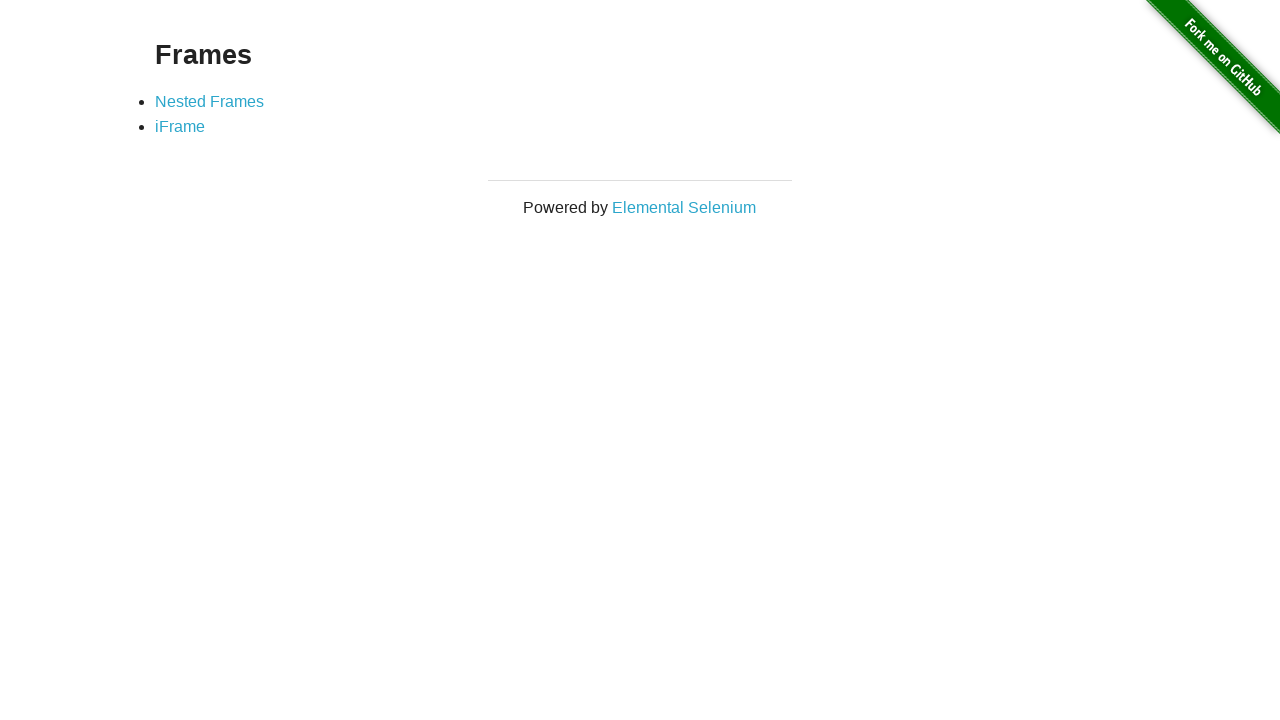

Clicked on 'Nested Frames' link at (210, 101) on a:has-text('Nested')
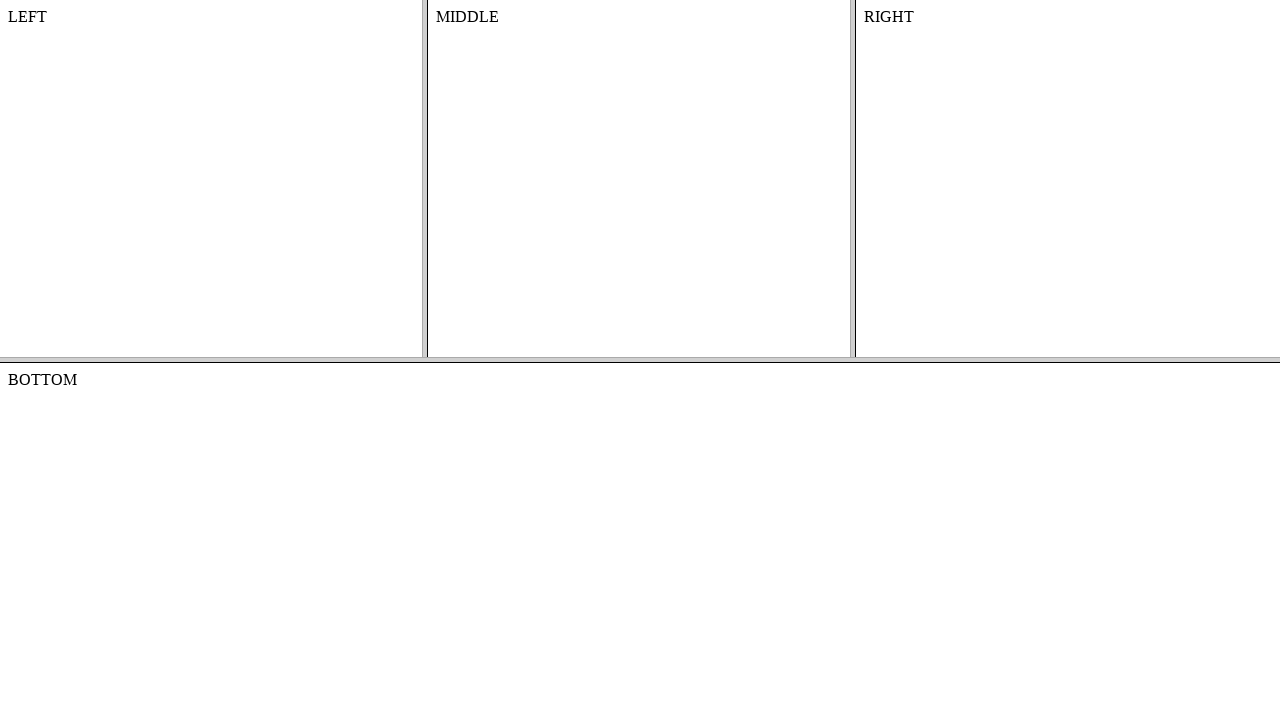

Nested frames page loaded (domcontentloaded)
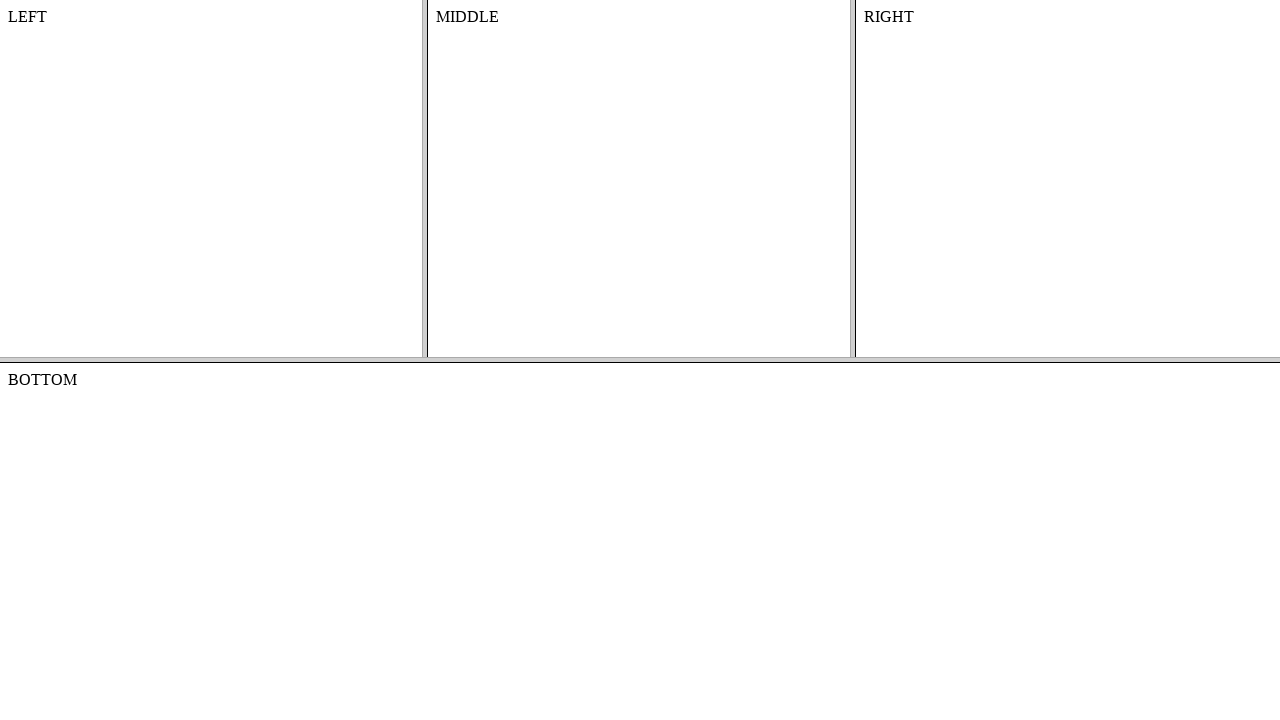

Located frame-bottom iframe
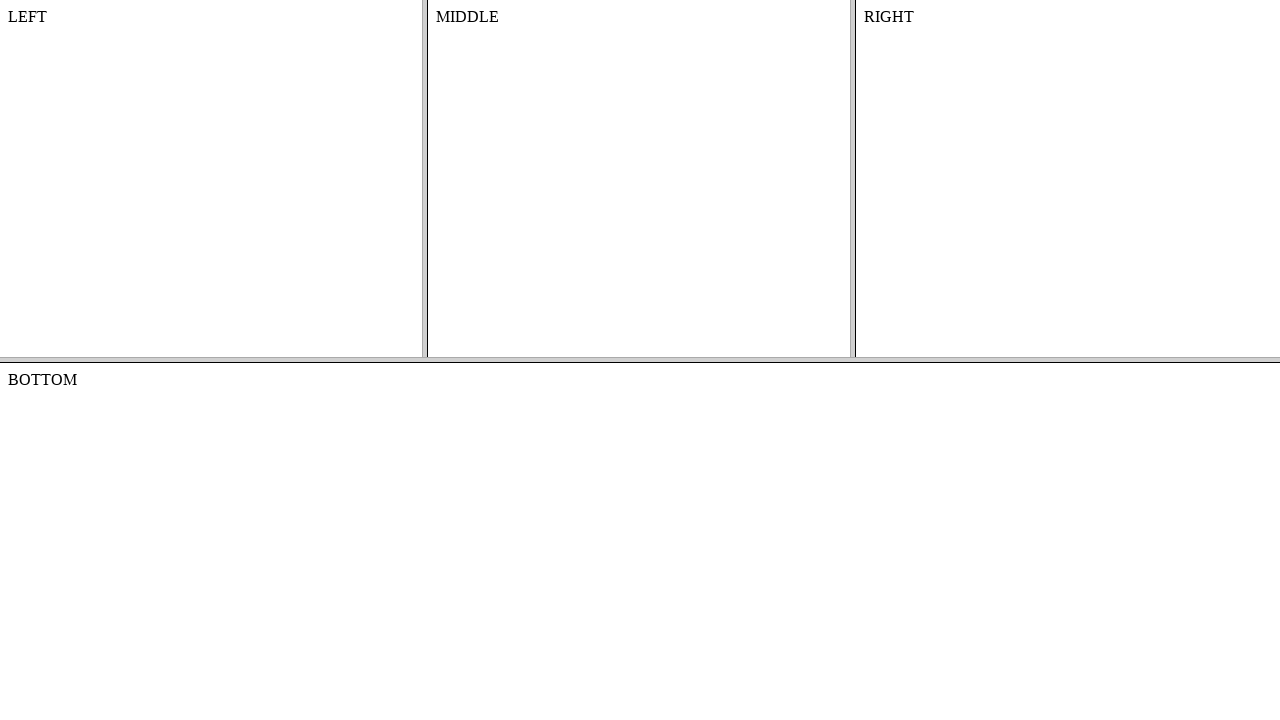

Frame body element is ready and accessible
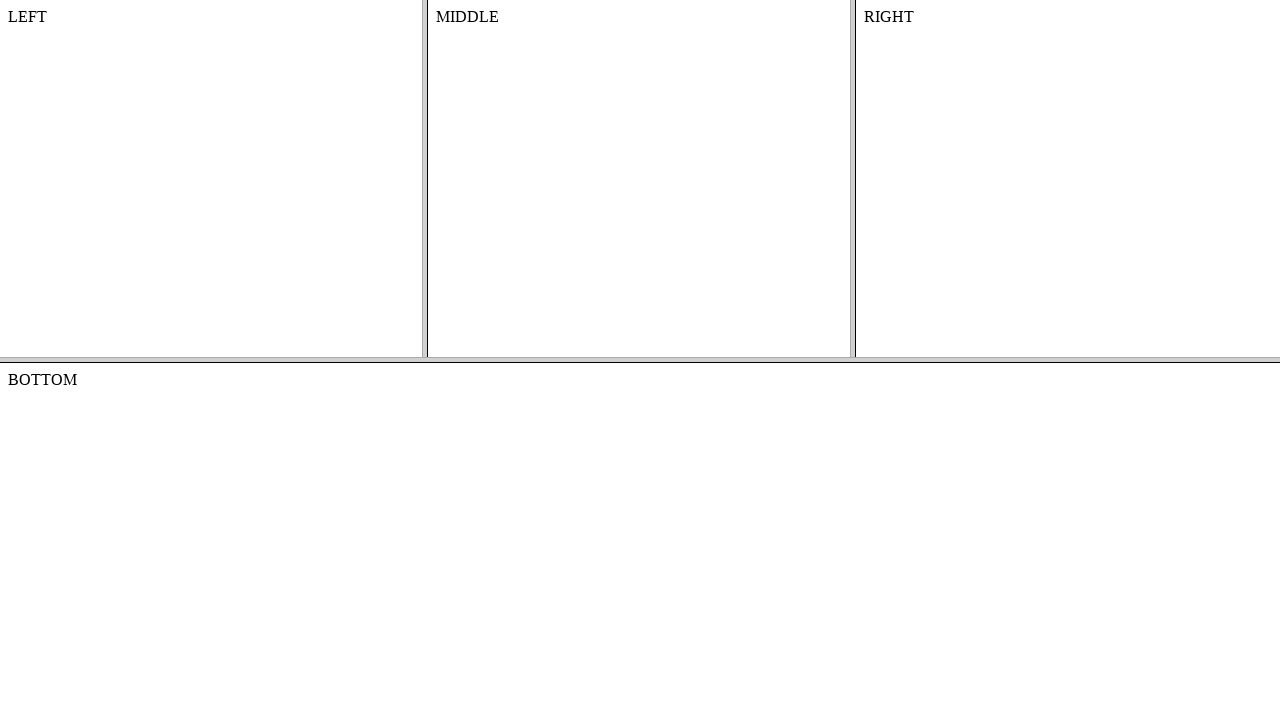

Retrieved frame text content: 'BOTTOM
'
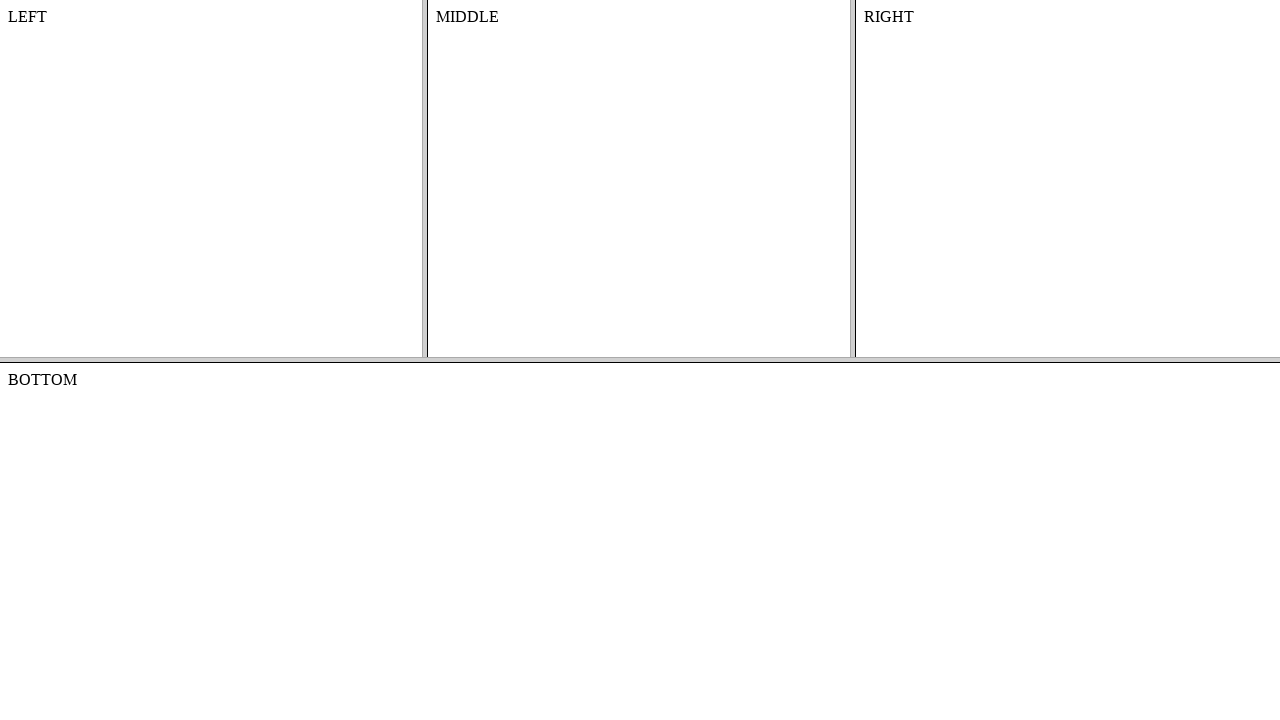

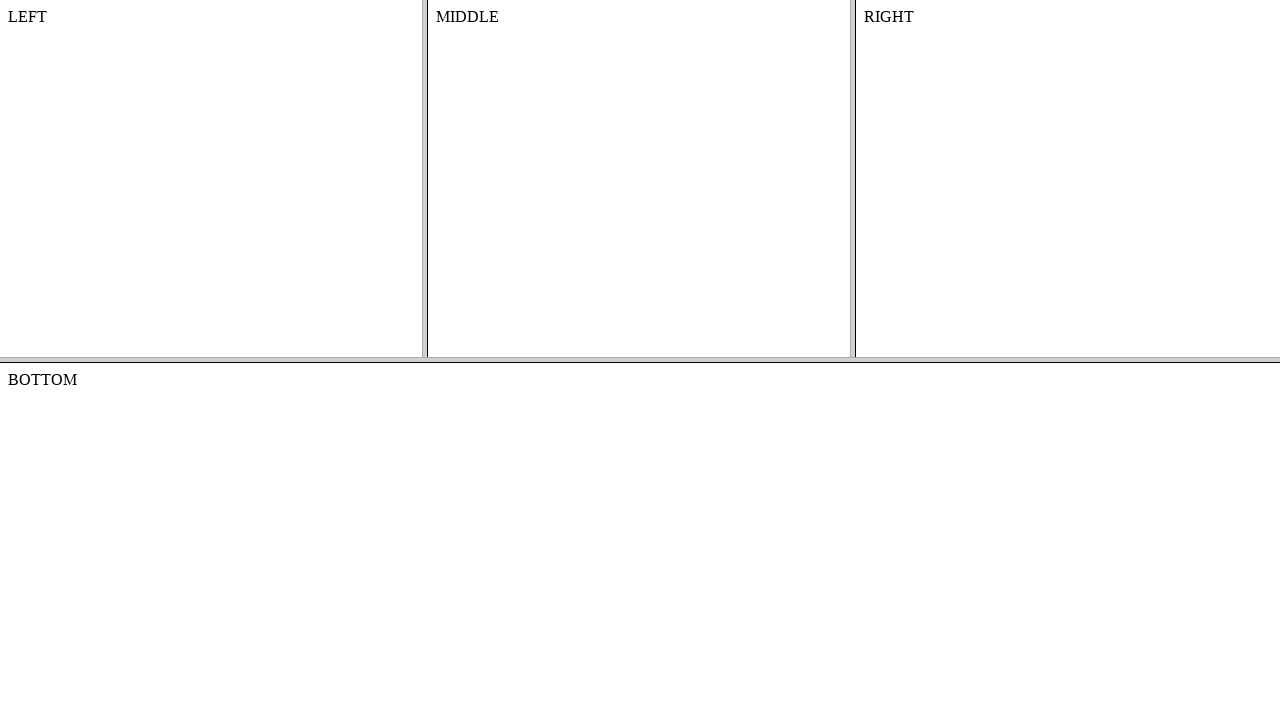